Navigates to Rahul Shetty Academy website and verifies the page loads by checking the title and URL are accessible

Starting URL: https://rahulshettyacademy.com

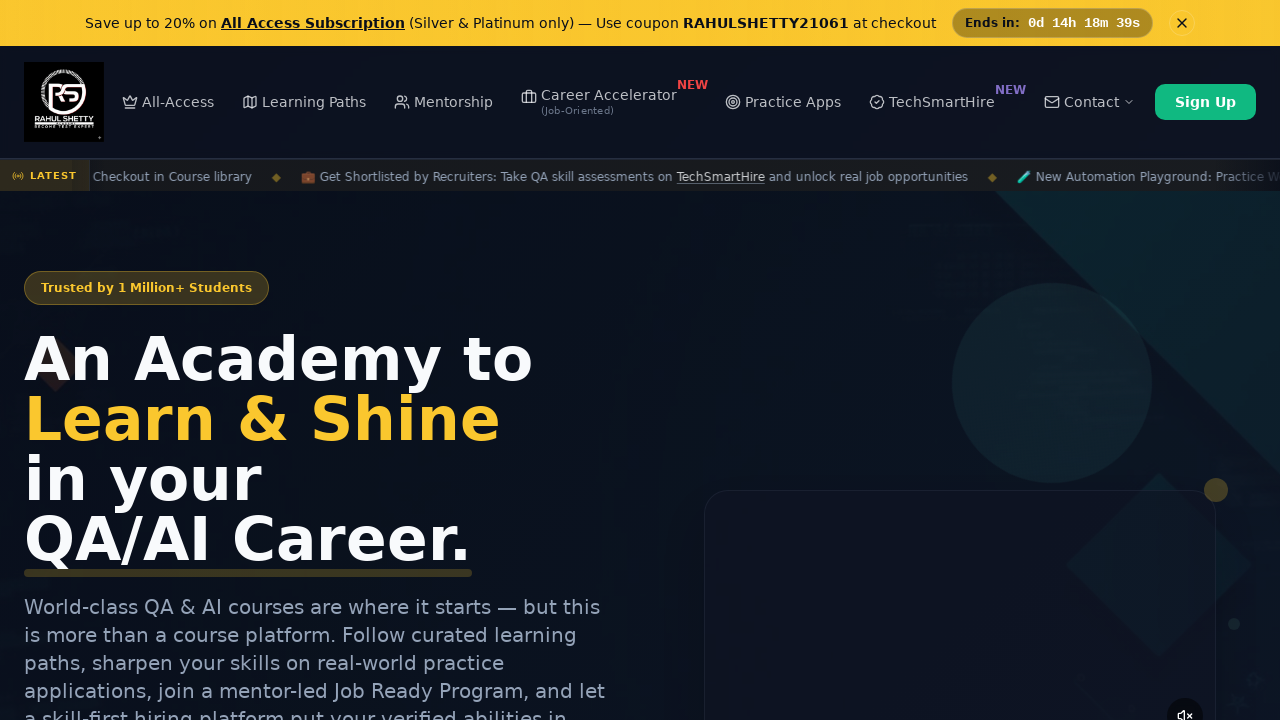

Waited for page to reach domcontentloaded state
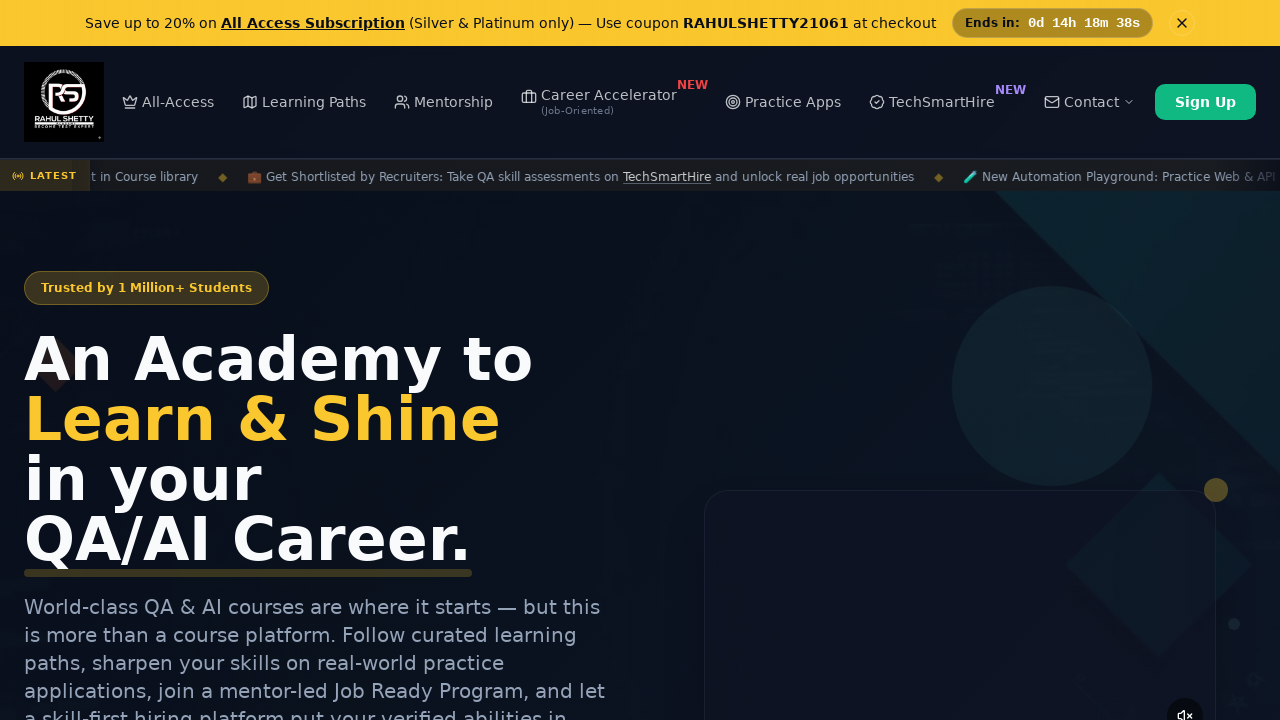

Retrieved page title: Rahul Shetty Academy | QA Automation, Playwright, AI Testing & Online Training
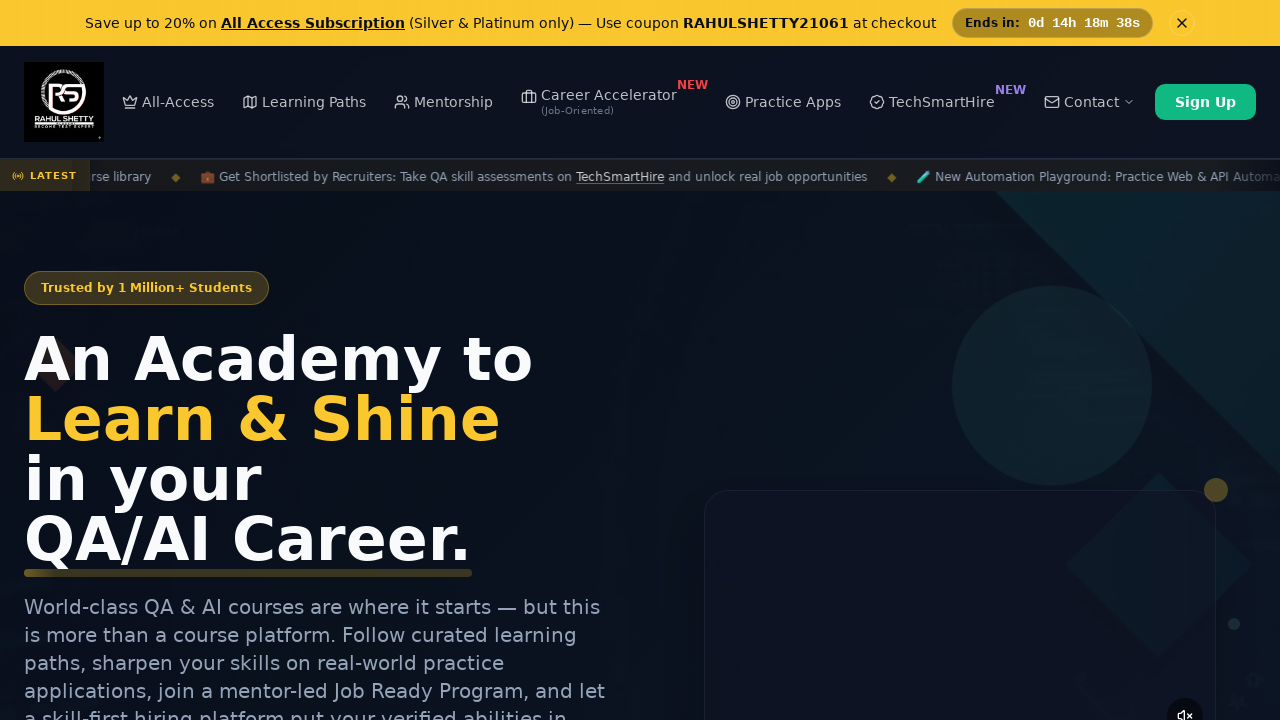

Retrieved page URL: https://rahulshettyacademy.com/
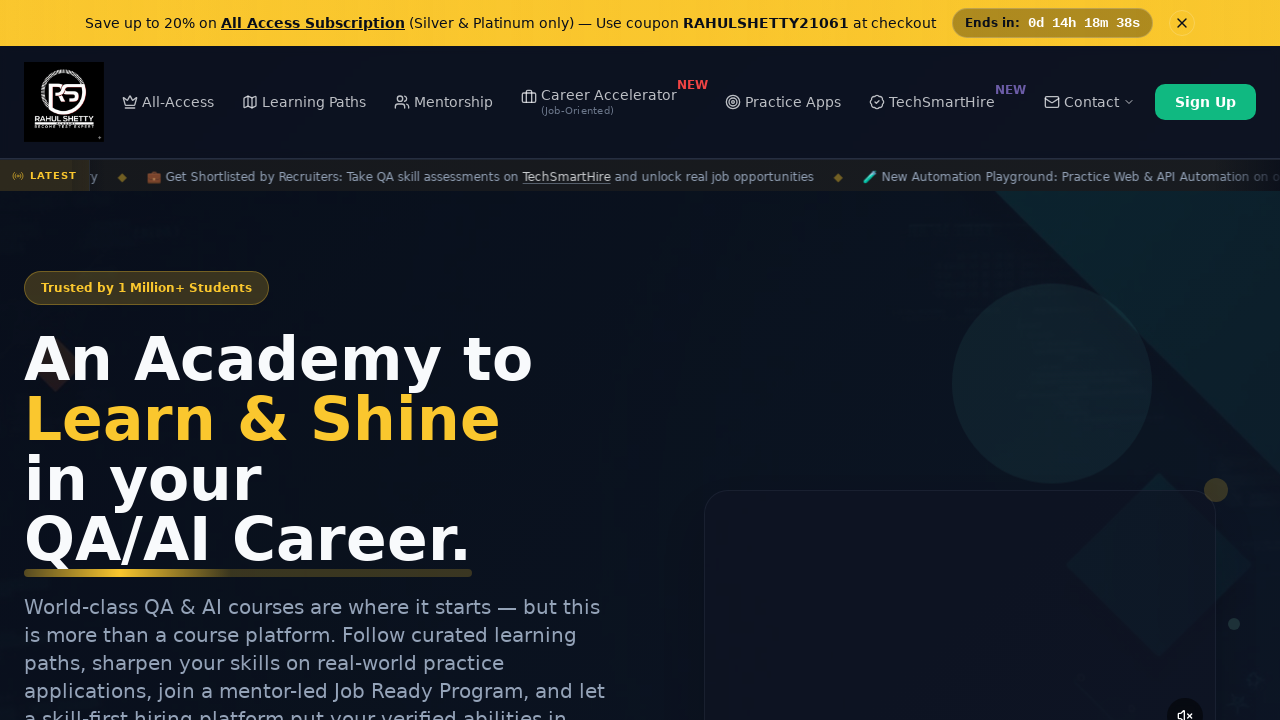

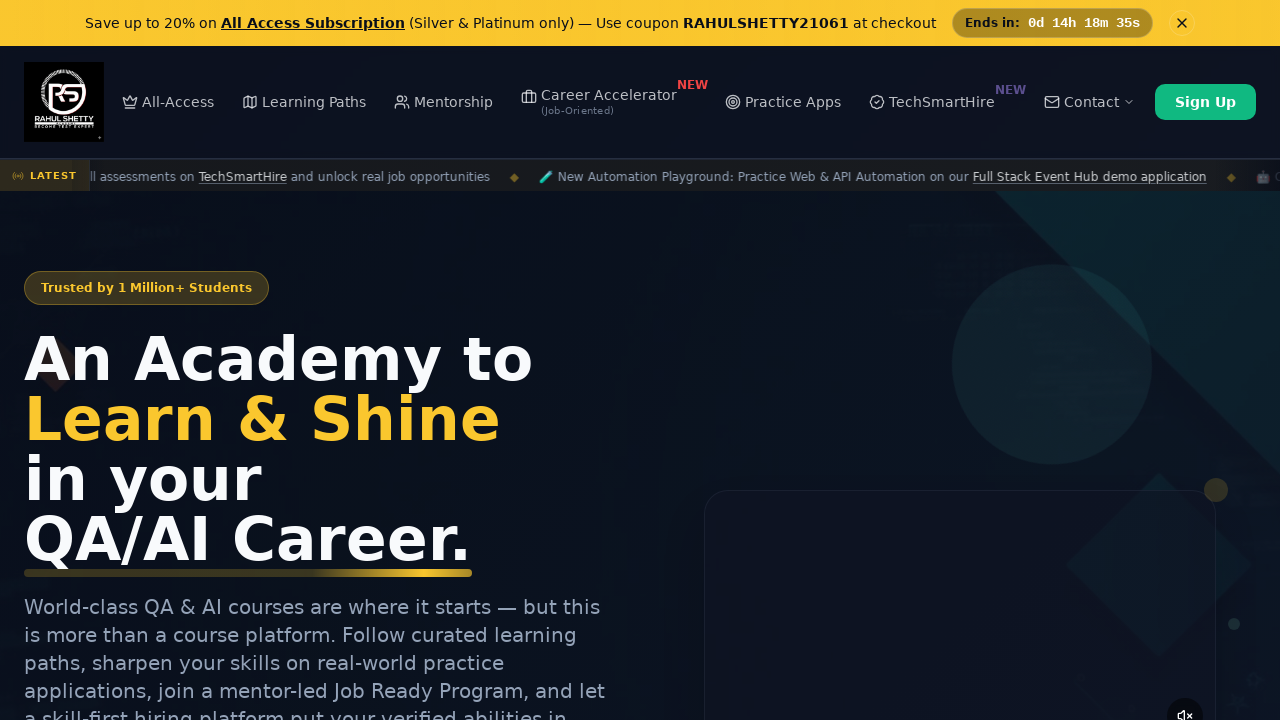